Tests pagination functionality on a Ctrip attraction page by clicking through multiple pages of comments and verifying the comment sections load properly.

Starting URL: https://you.ctrip.com/sight/feixi2619/20464.html

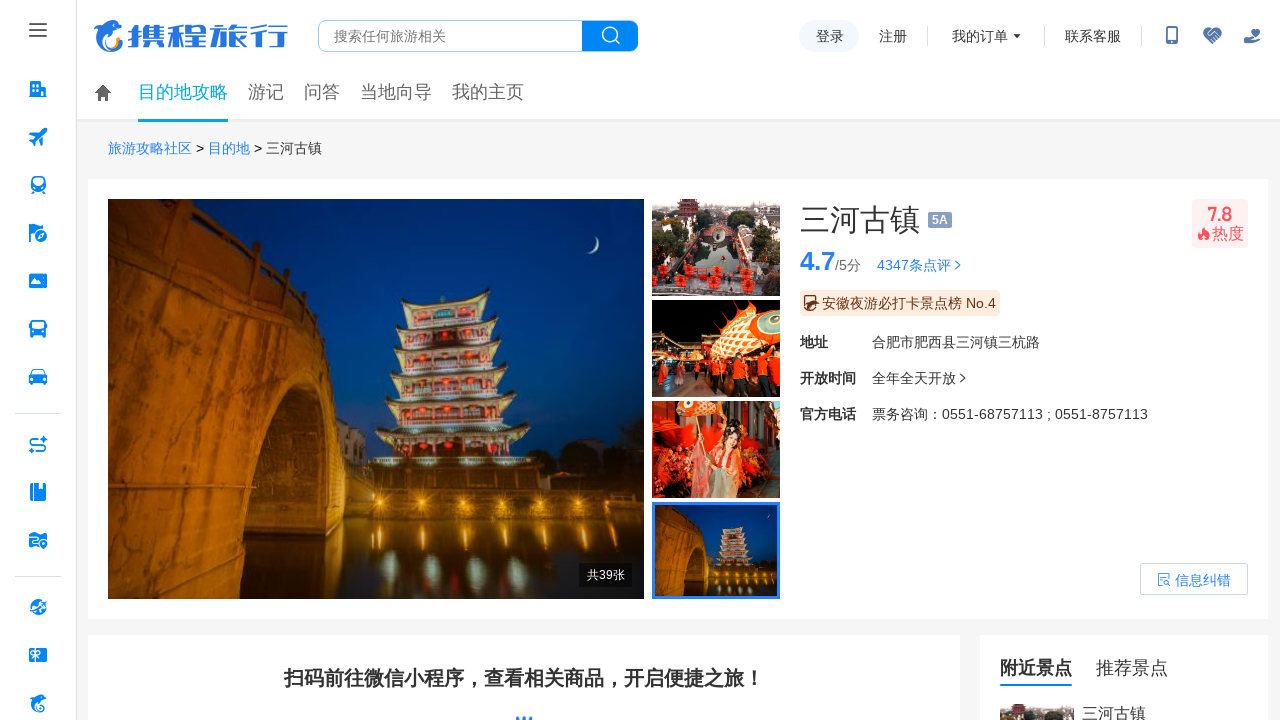

Initial comment section loaded on Ctrip attraction page
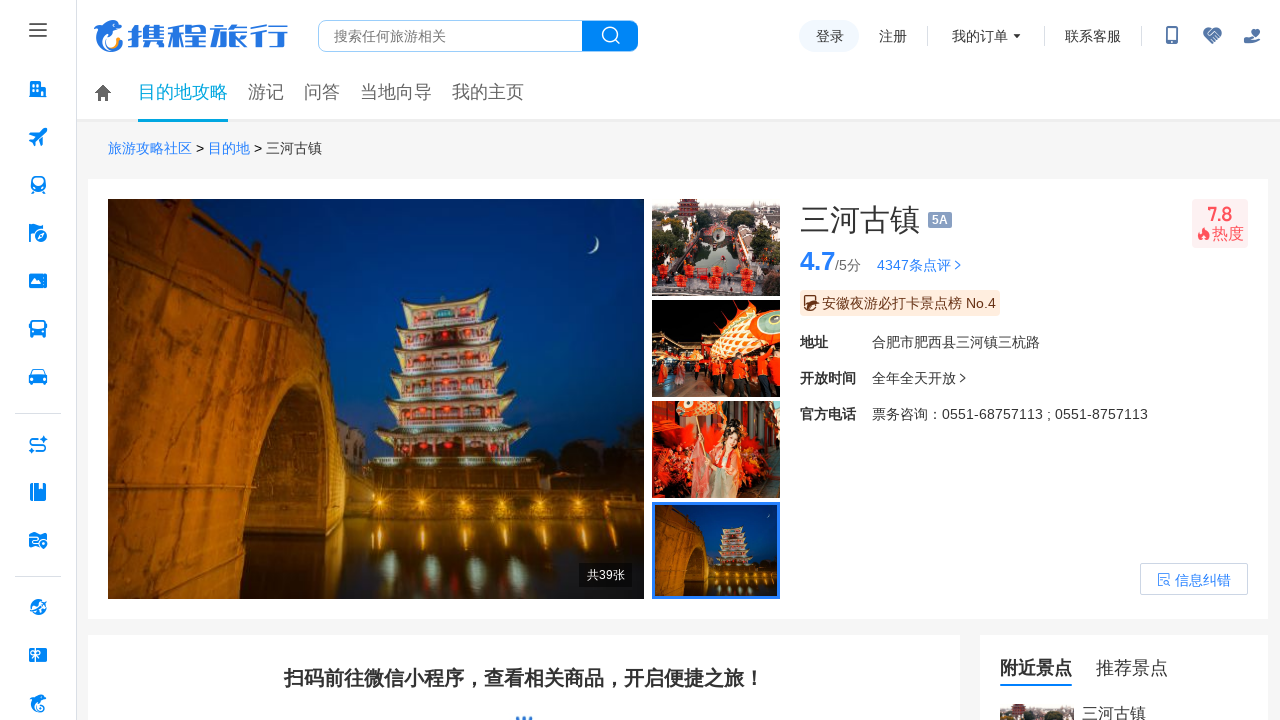

Comments verified on page 1
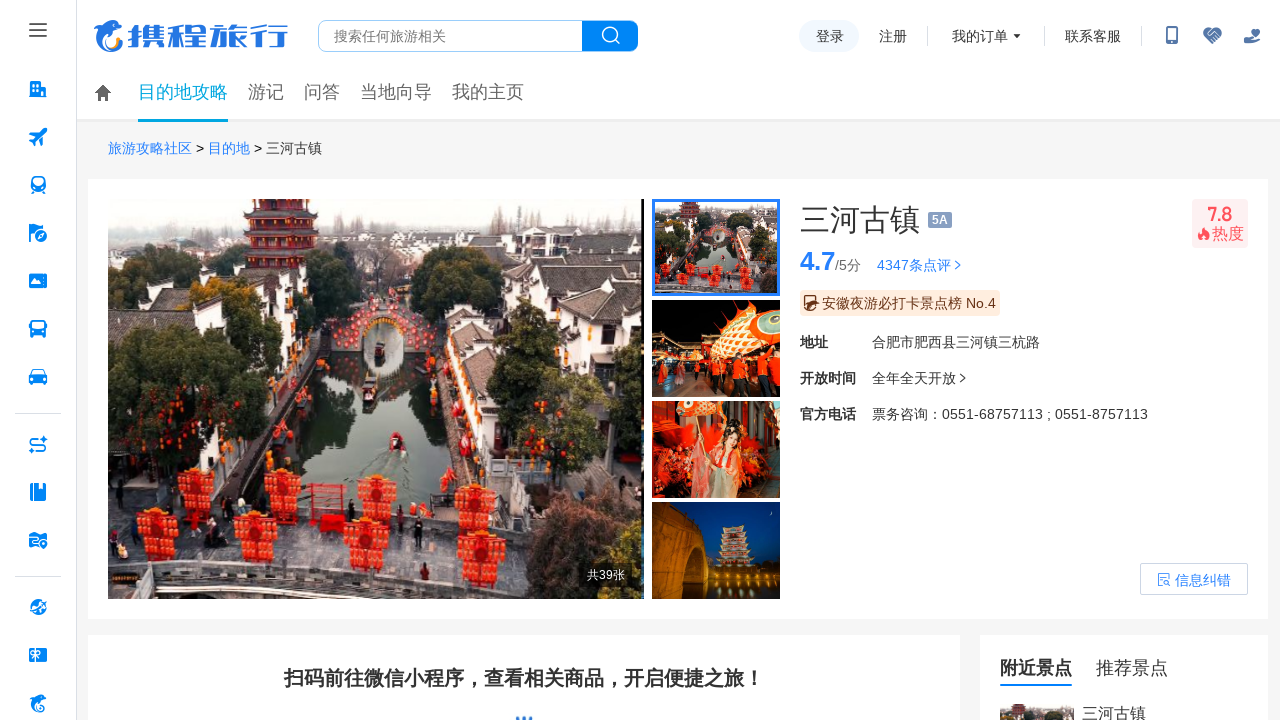

Clicked next page button to navigate to page 2 at (692, 360) on internal:text="\u4e0b\u4e00\u9875"i
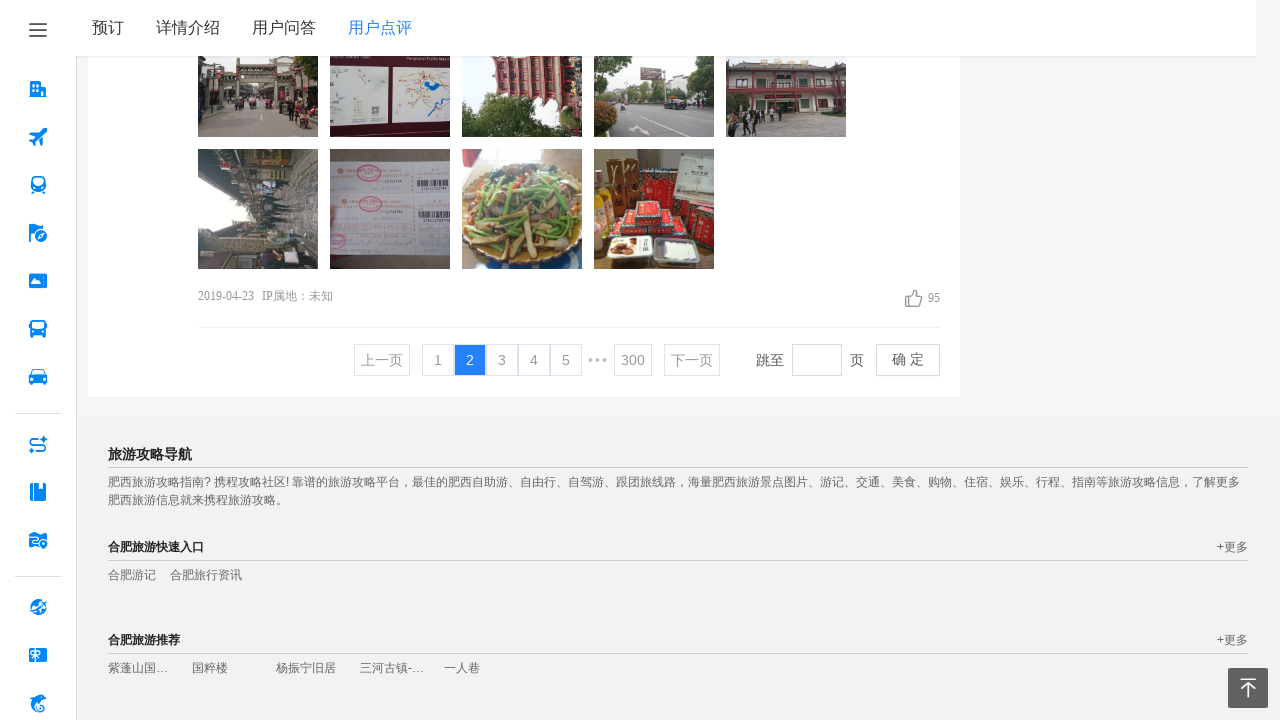

New comments loaded on page 2
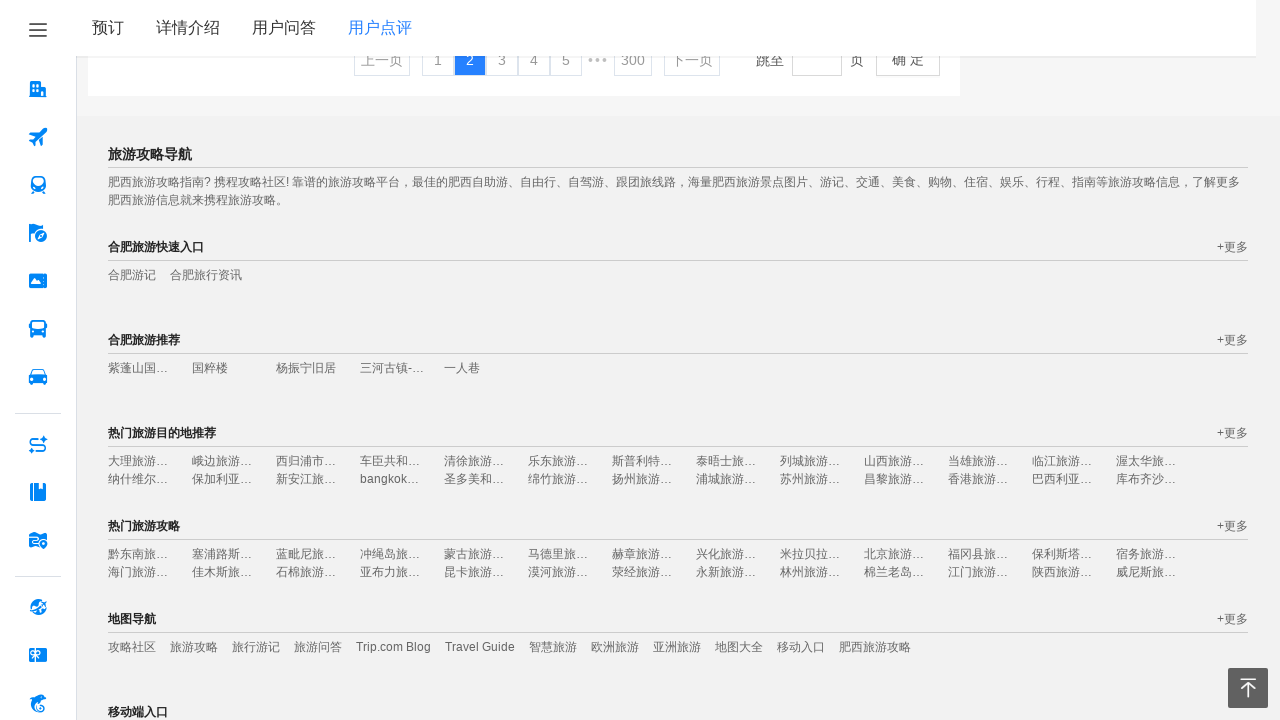

Comments verified on page 2
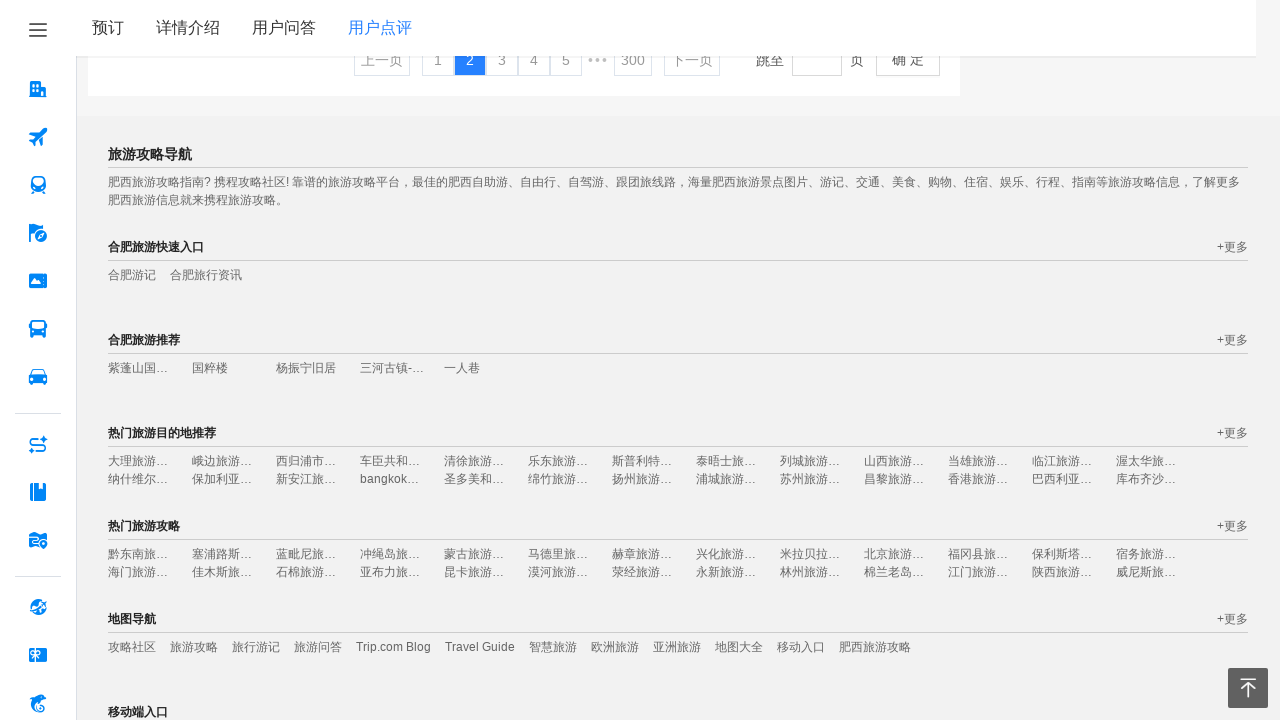

Clicked next page button to navigate to page 3 at (692, 60) on internal:text="\u4e0b\u4e00\u9875"i
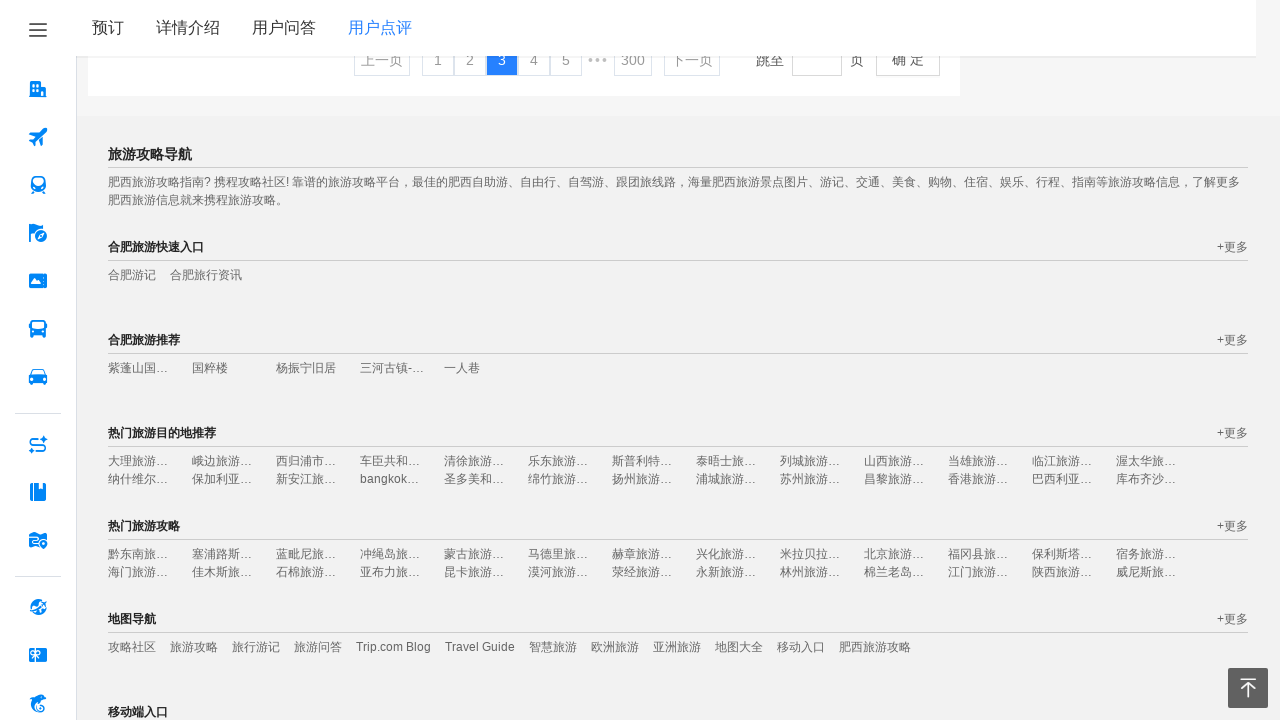

New comments loaded on page 3
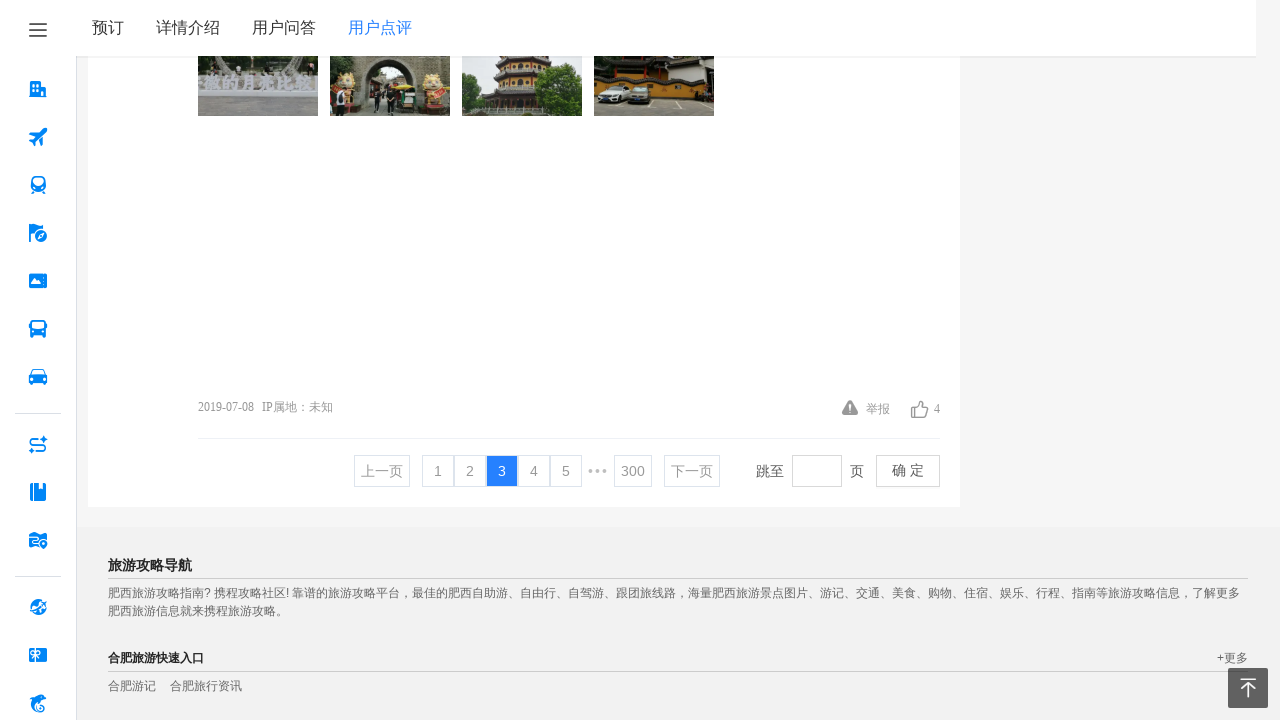

Comments verified on page 3
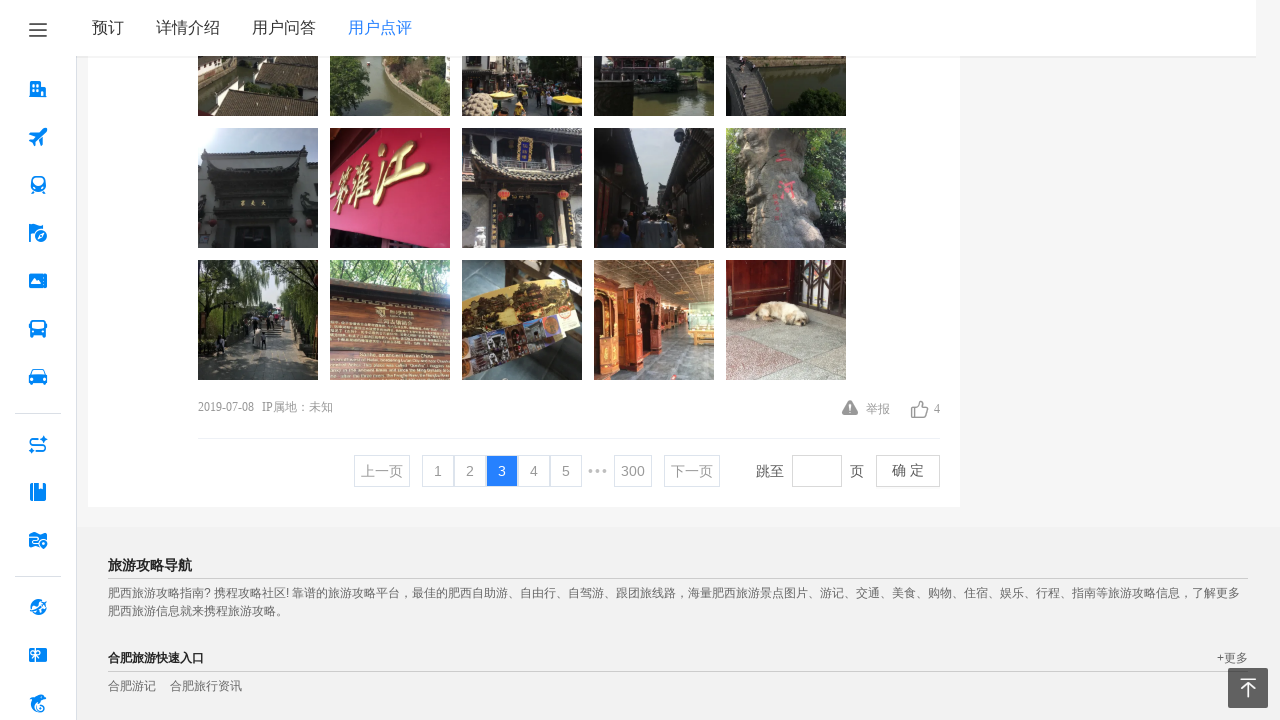

Clicked next page button to navigate to page 4 at (692, 471) on internal:text="\u4e0b\u4e00\u9875"i
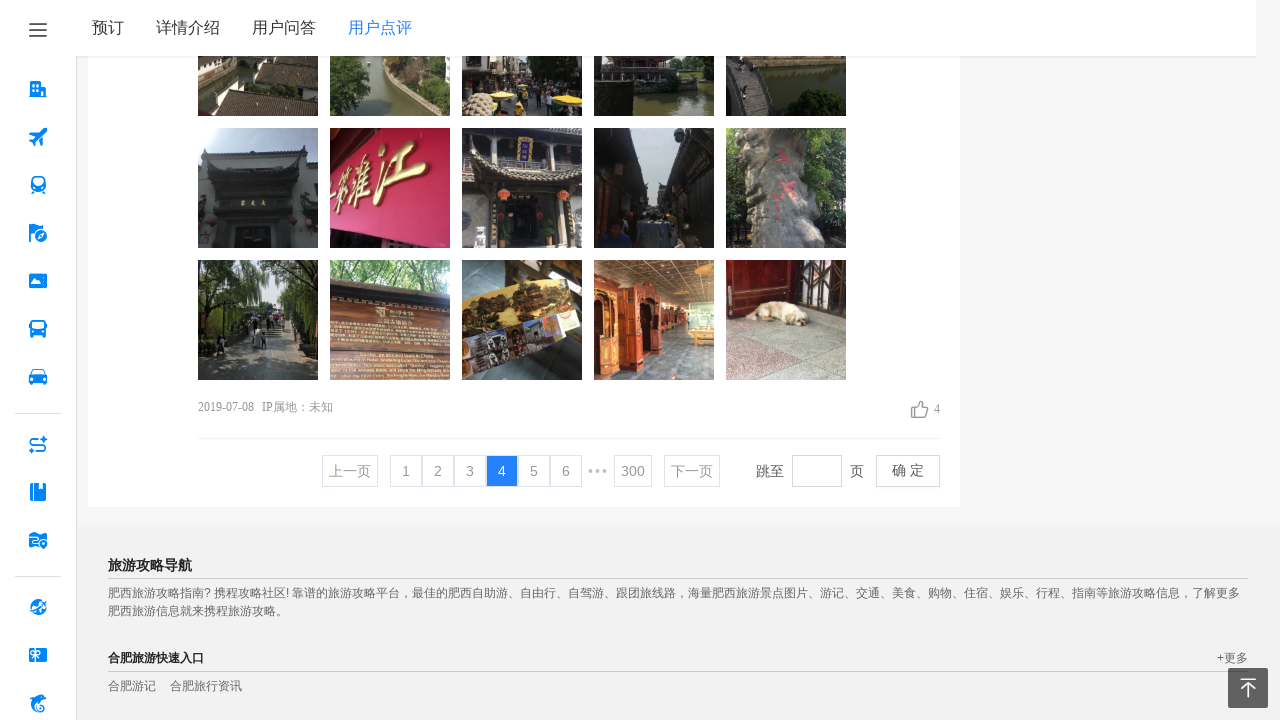

New comments loaded on page 4
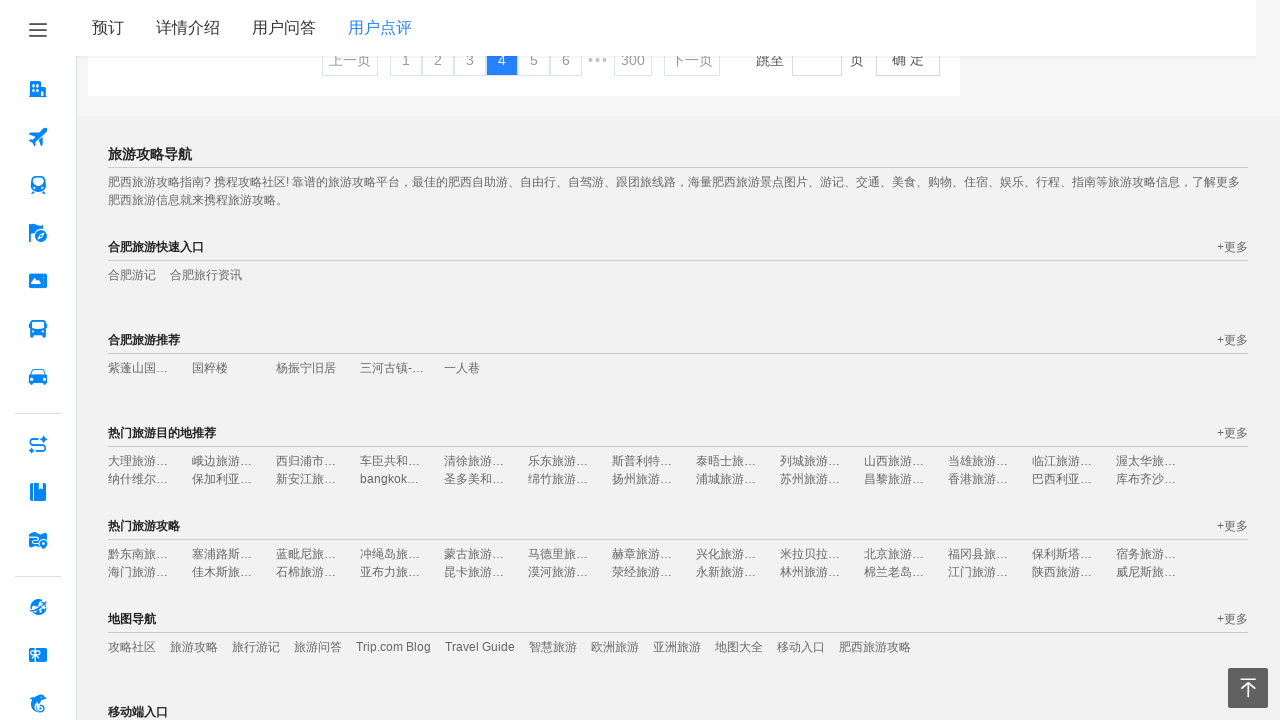

Comments verified on page 4
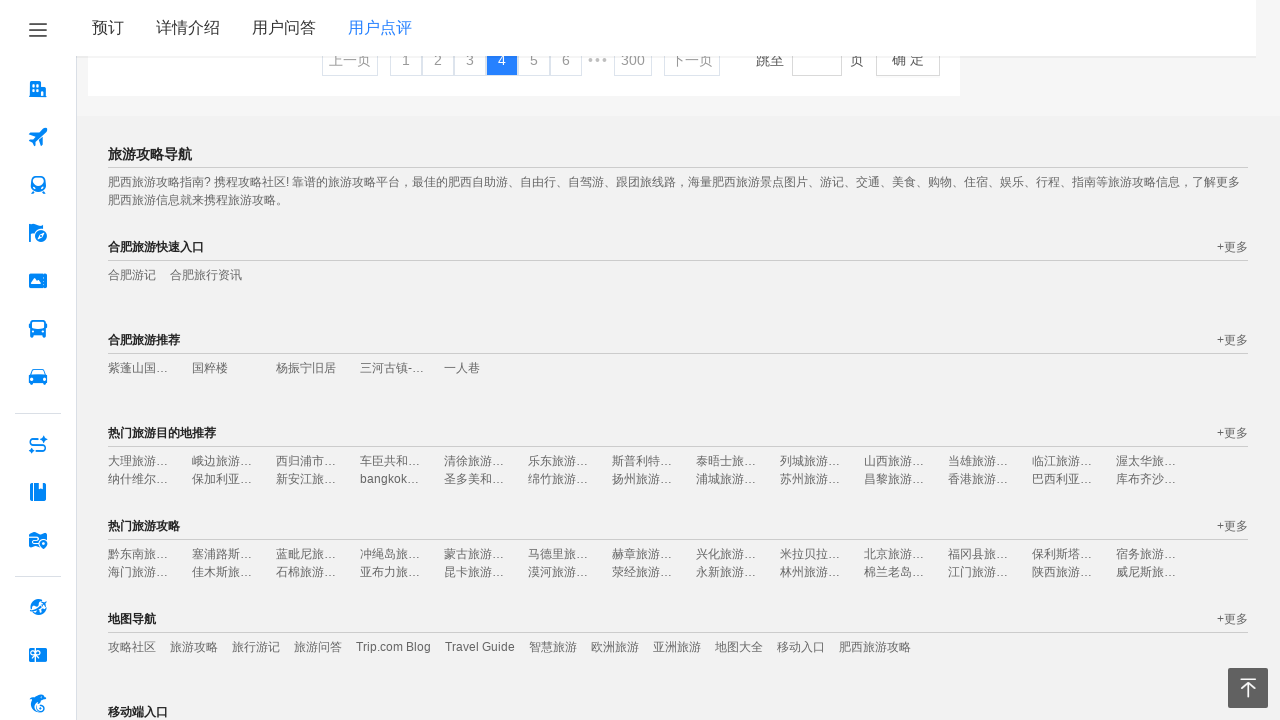

Clicked next page button to navigate to page 5 at (692, 60) on internal:text="\u4e0b\u4e00\u9875"i
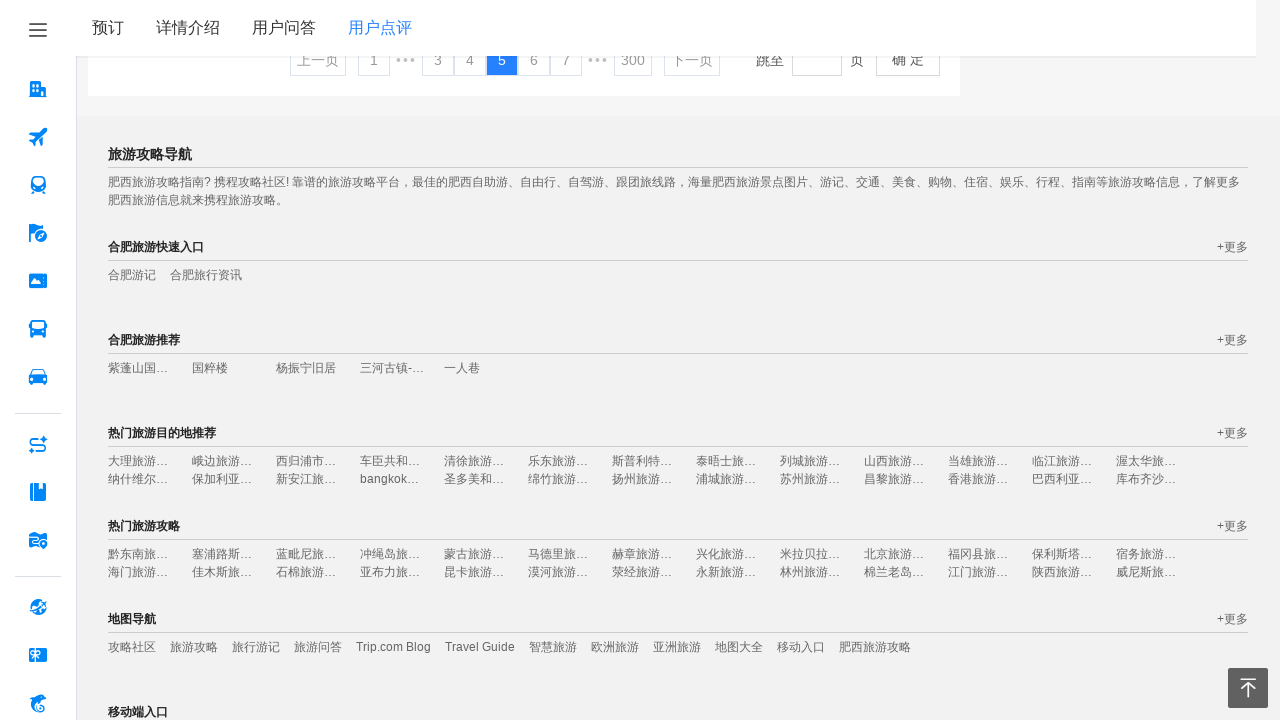

New comments loaded on page 5
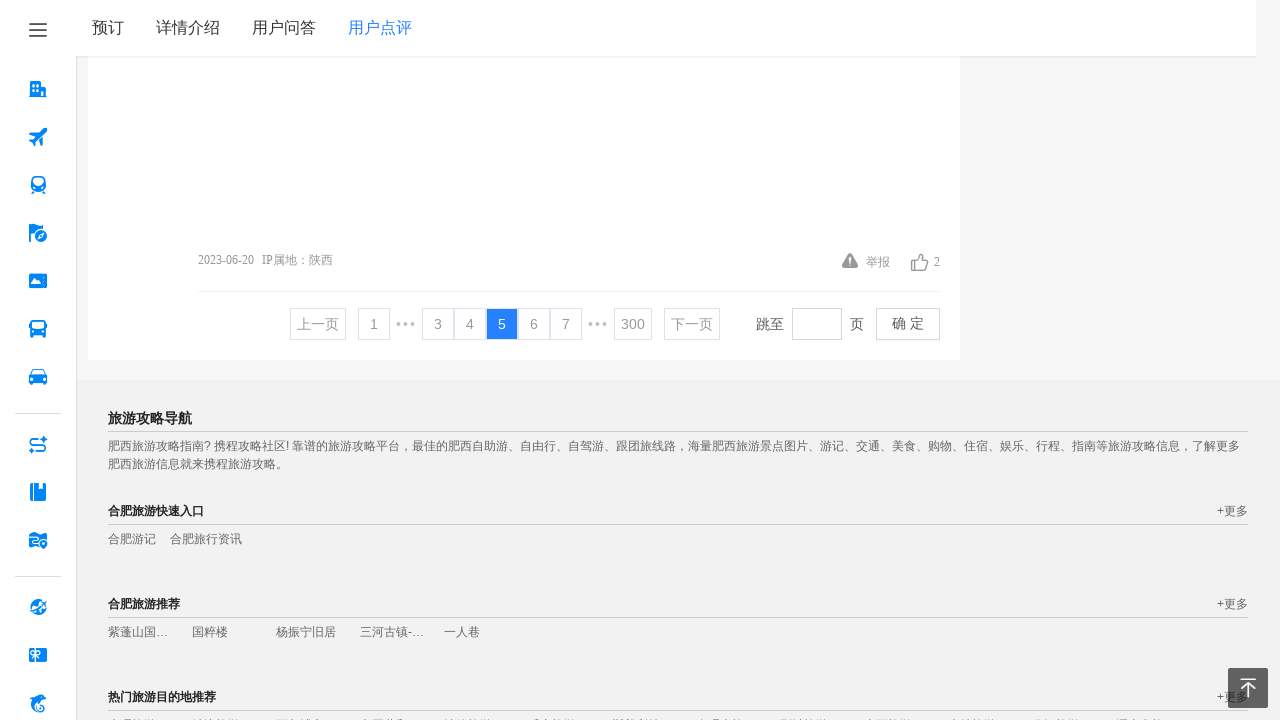

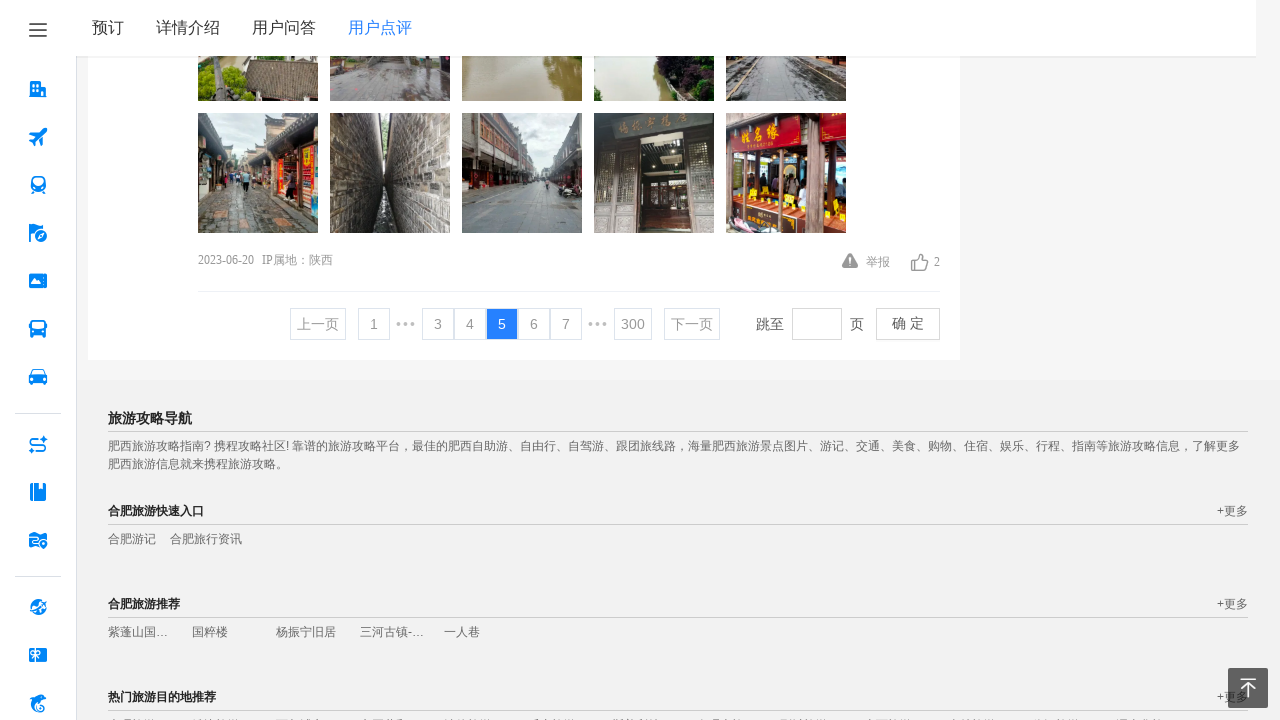